Tests dropdown selection functionality by selecting currency options by index and by visible text on a practice website

Starting URL: https://www.rahulshettyacademy.com/dropdownsPractise/

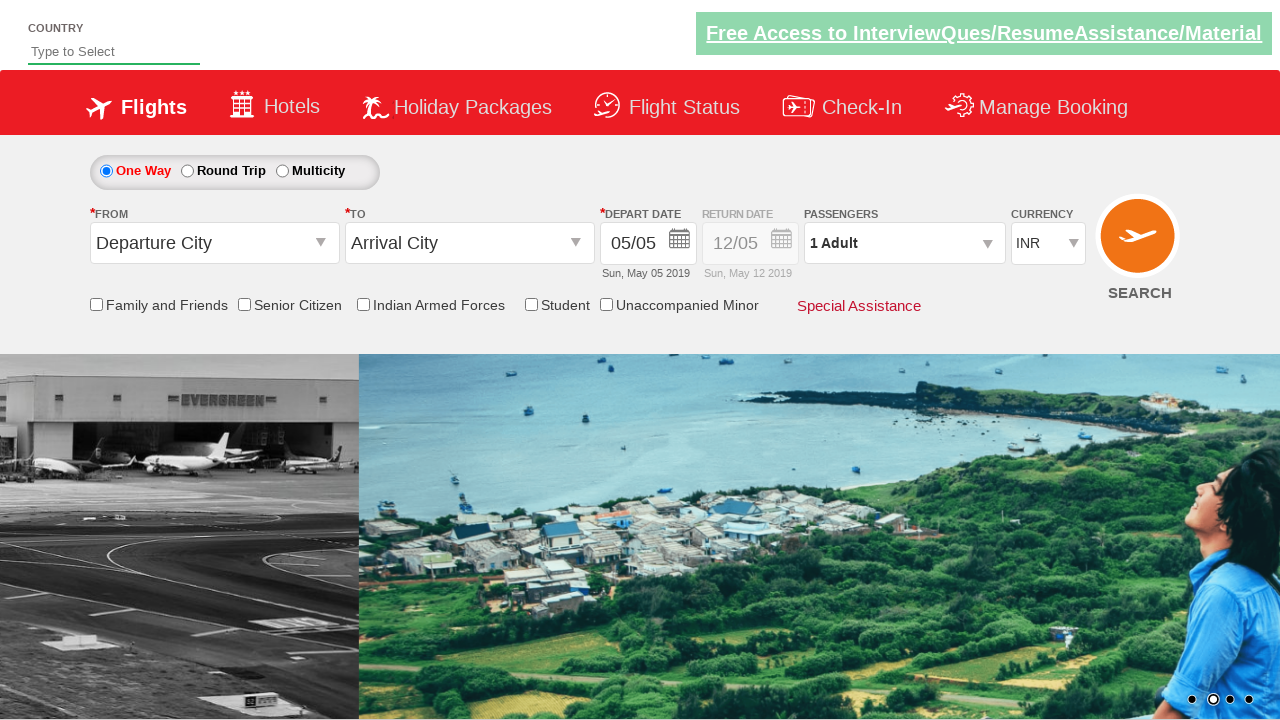

Selected currency dropdown option by index 2 (third option) on #ctl00_mainContent_DropDownListCurrency
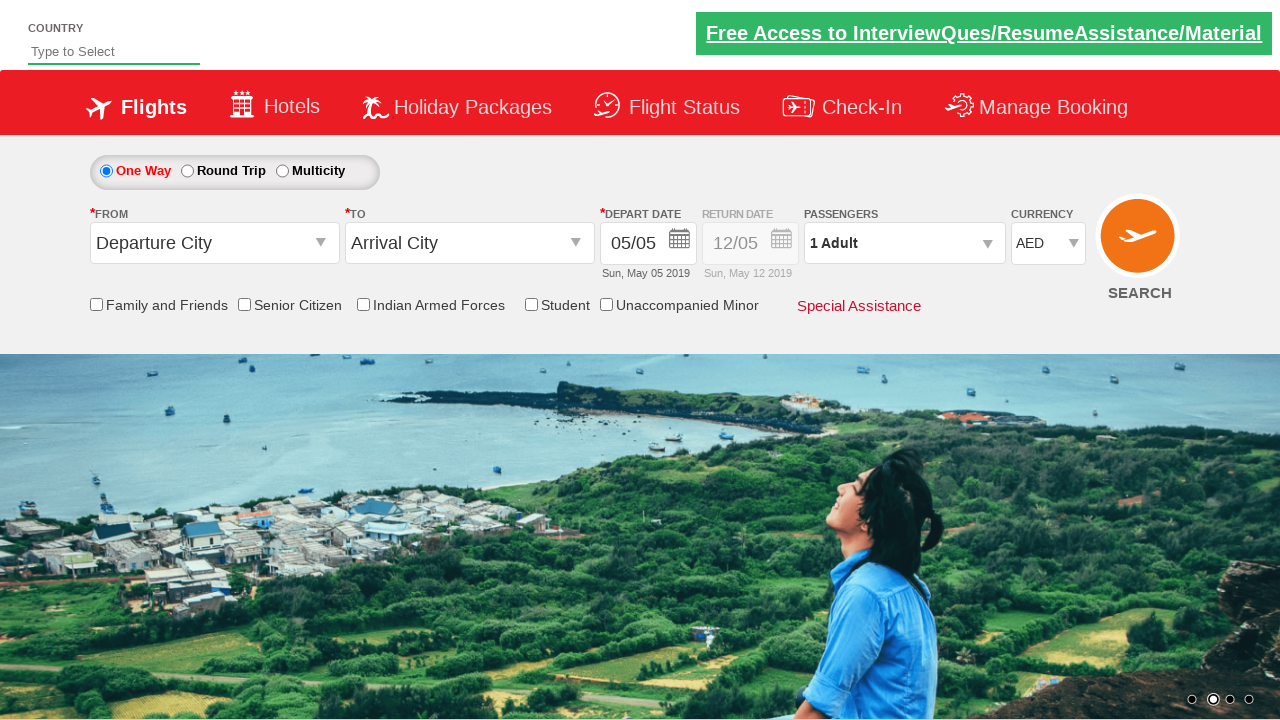

Selected currency dropdown option by visible text 'INR' on #ctl00_mainContent_DropDownListCurrency
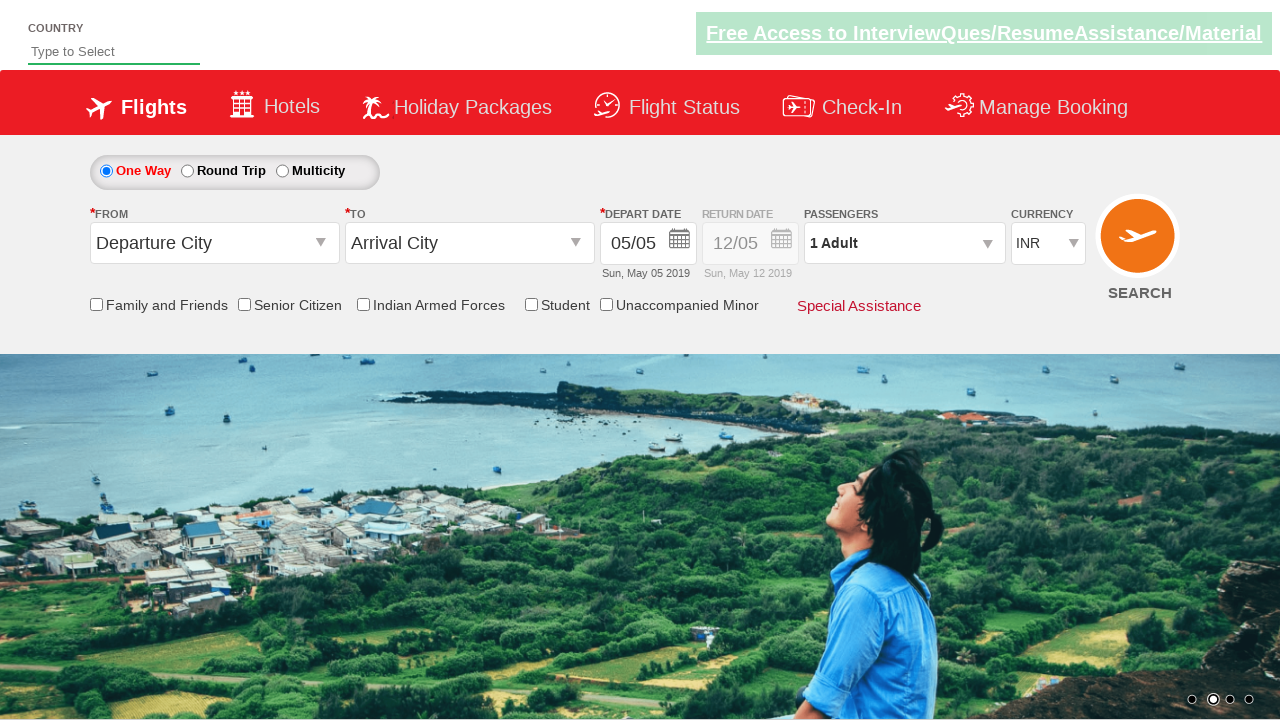

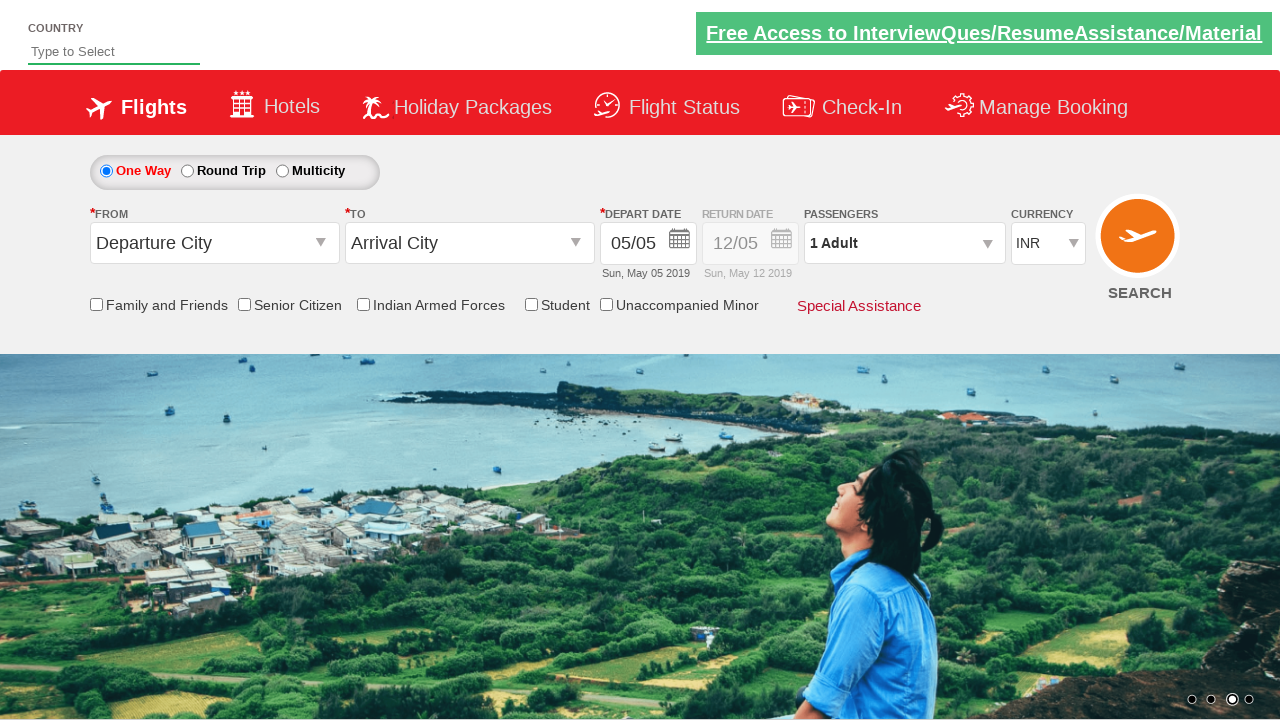